Tests search select field by clicking on the second input and filling it with Cyrillic text using the fill method.

Starting URL: https://magstrong07.github.io/admiral-react-test/#/search_select_field

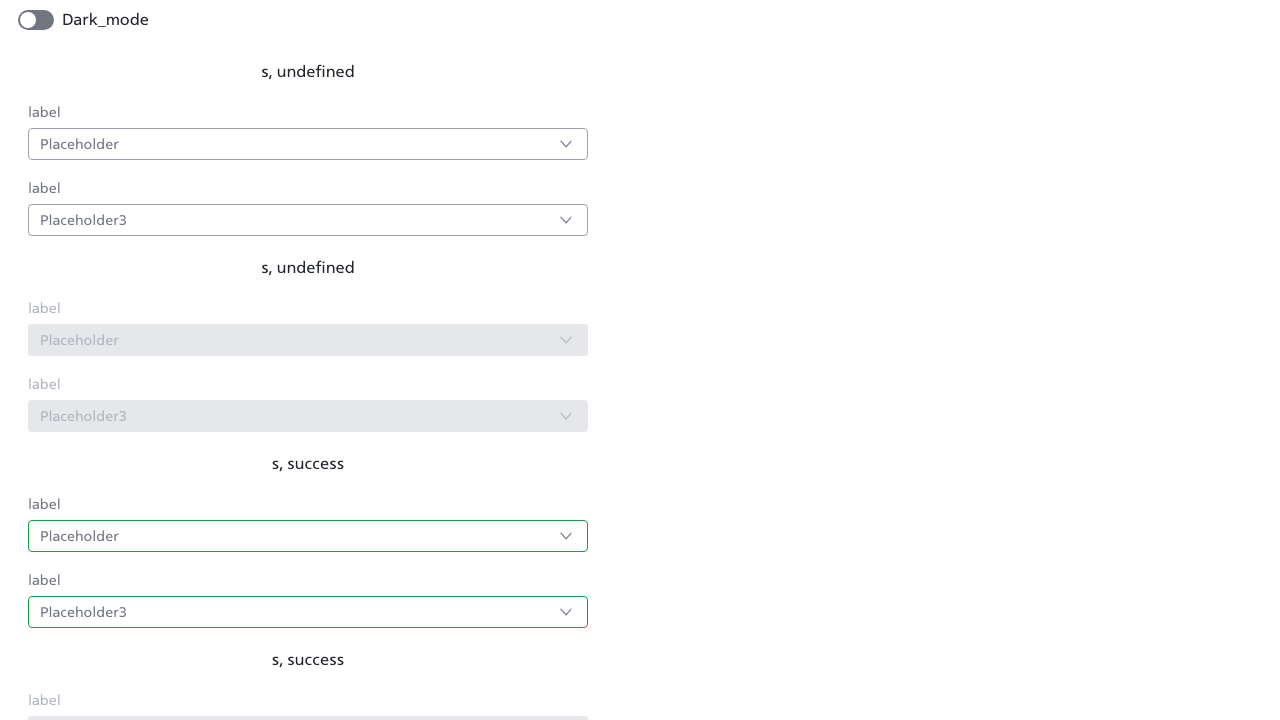

Clicked on the second input field in search select at (294, 144) on input >> nth=1
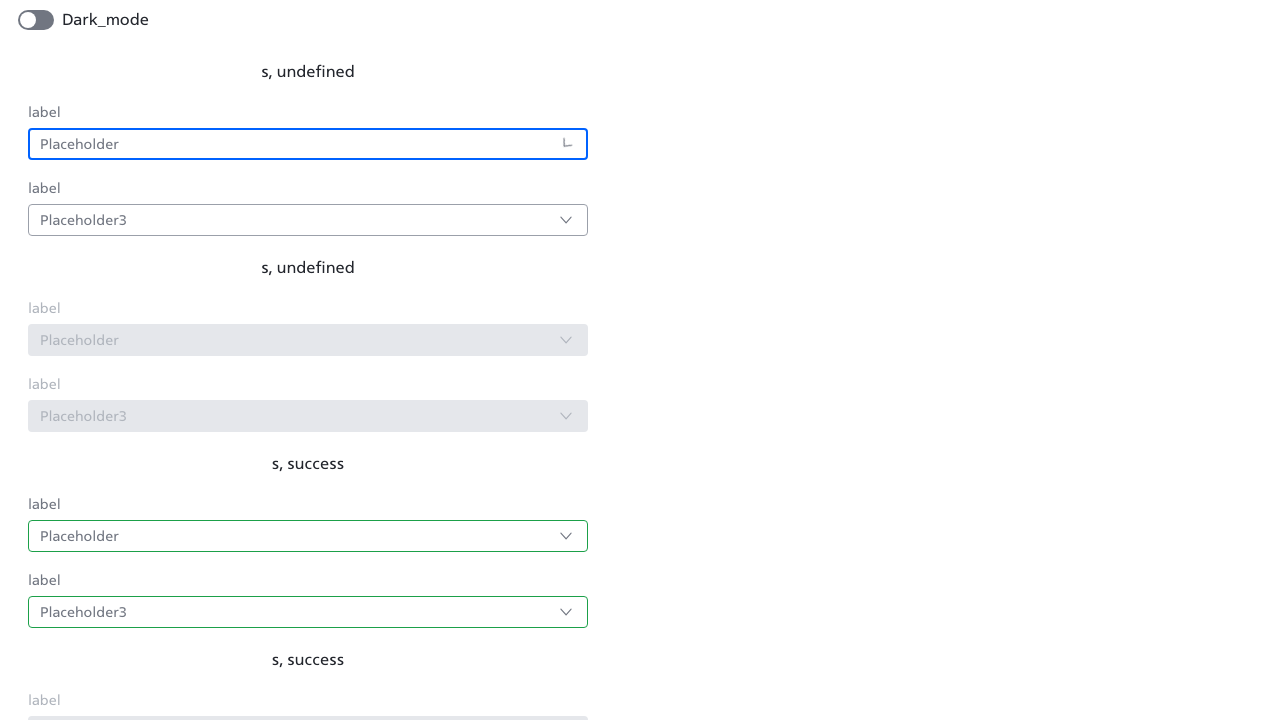

Filled second input field with Cyrillic text 'Доп' on input >> nth=1
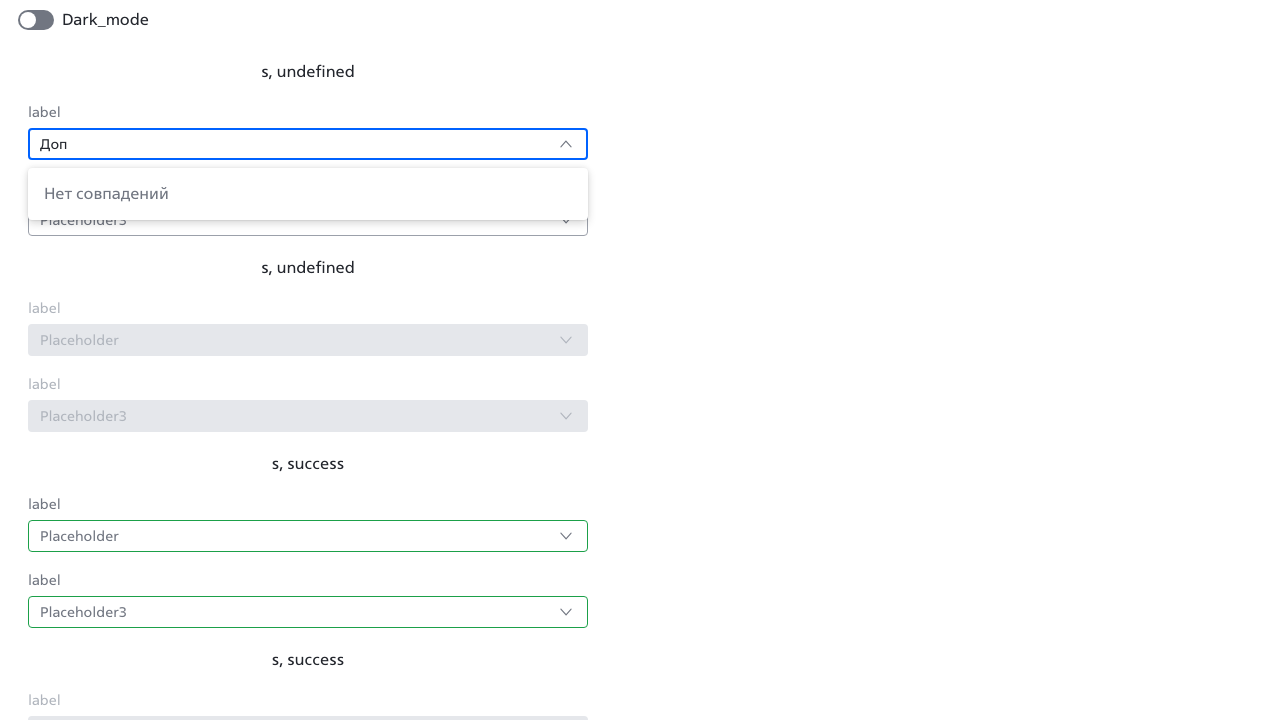

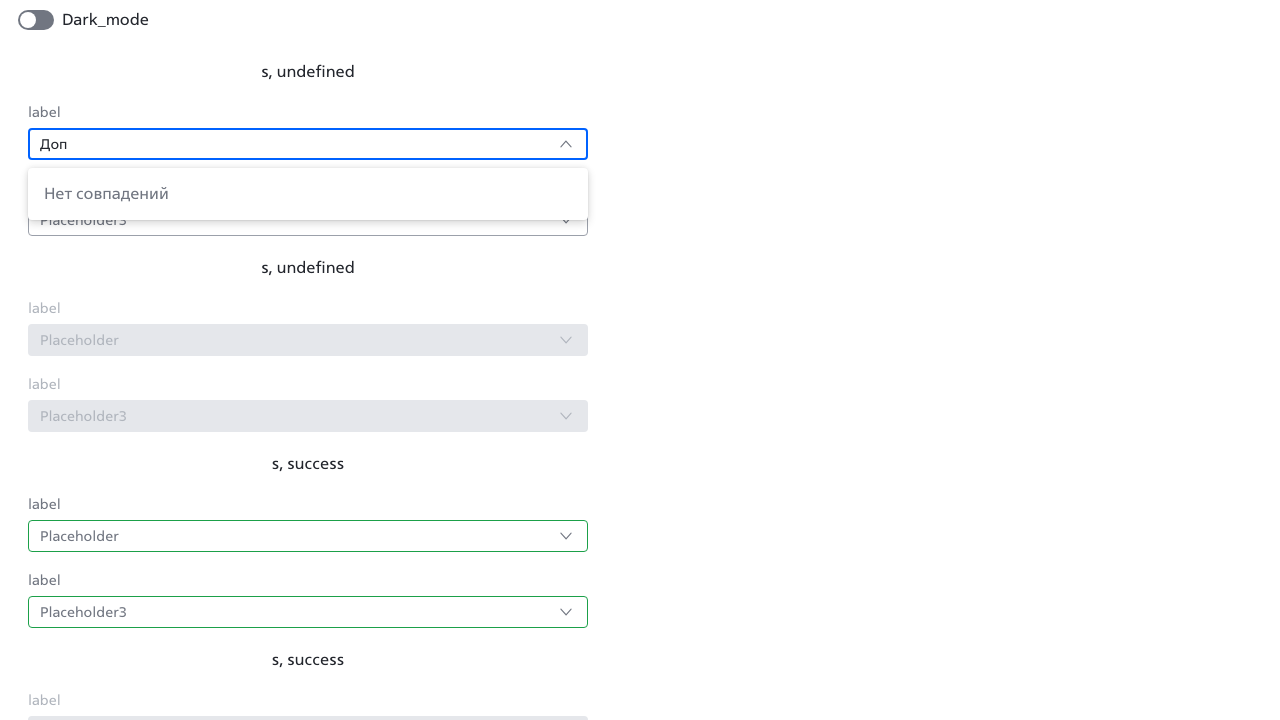